Tests checkbox functionality by clicking a checkbox, verifying its state, unchecking it, and counting total checkboxes on the page

Starting URL: https://rahulshettyacademy.com/AutomationPractice/

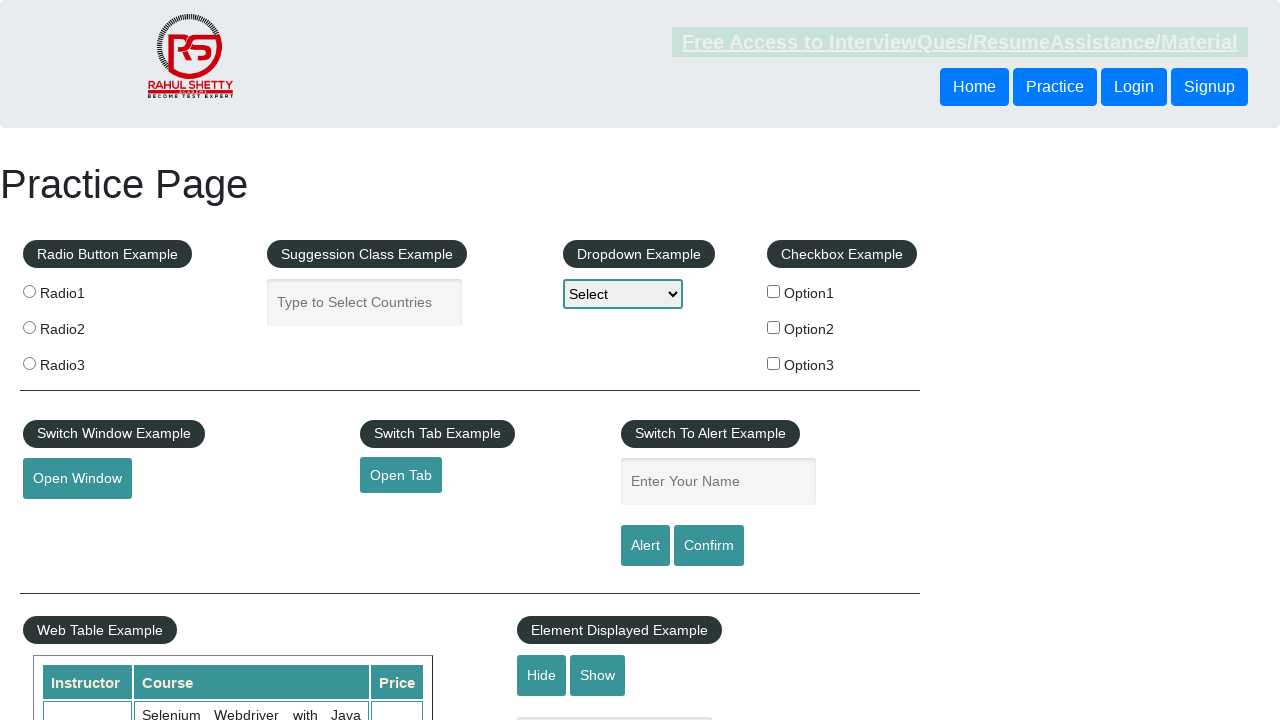

Clicked the first checkbox to check it at (774, 291) on #checkBoxOption1
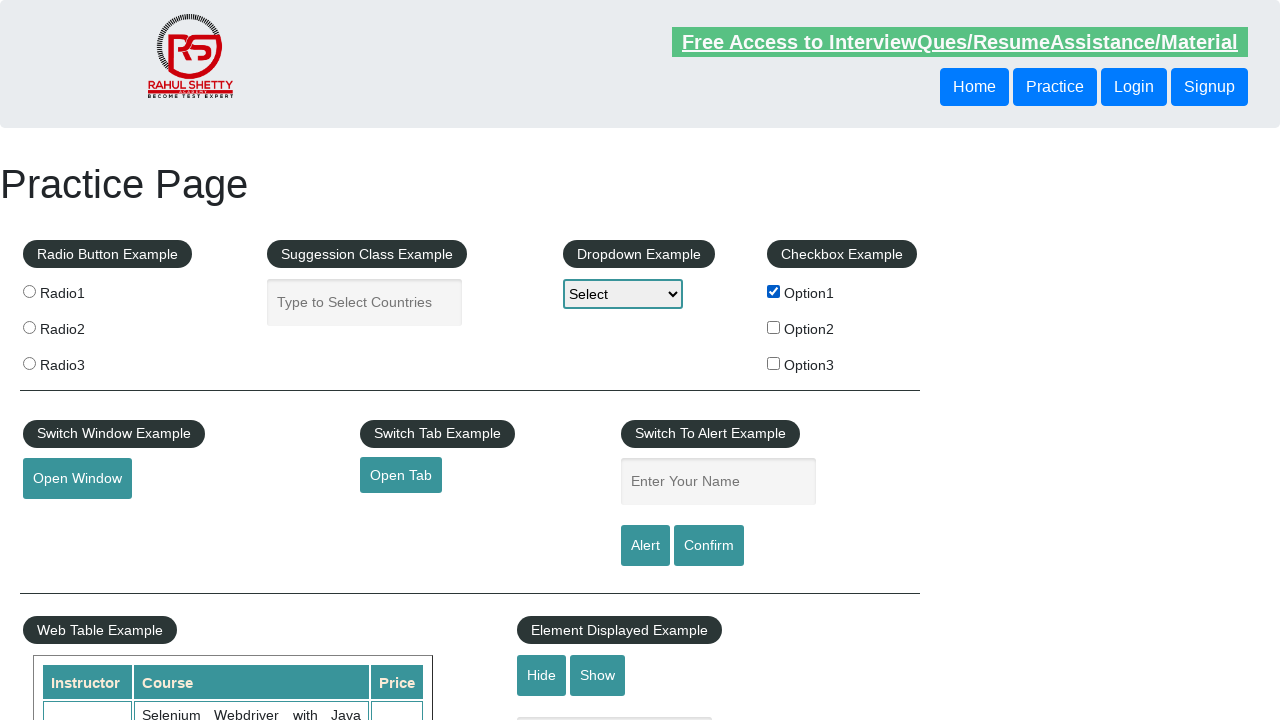

Verified that the first checkbox is checked
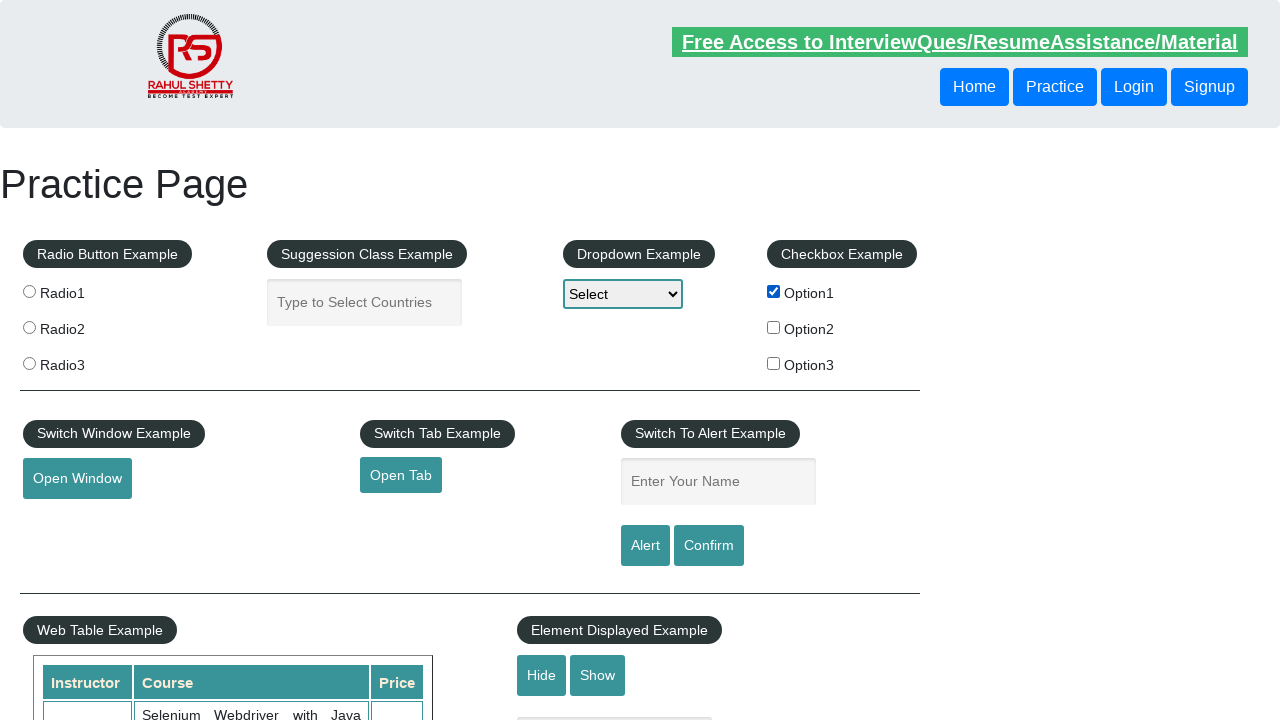

Clicked the first checkbox again to uncheck it at (774, 291) on #checkBoxOption1
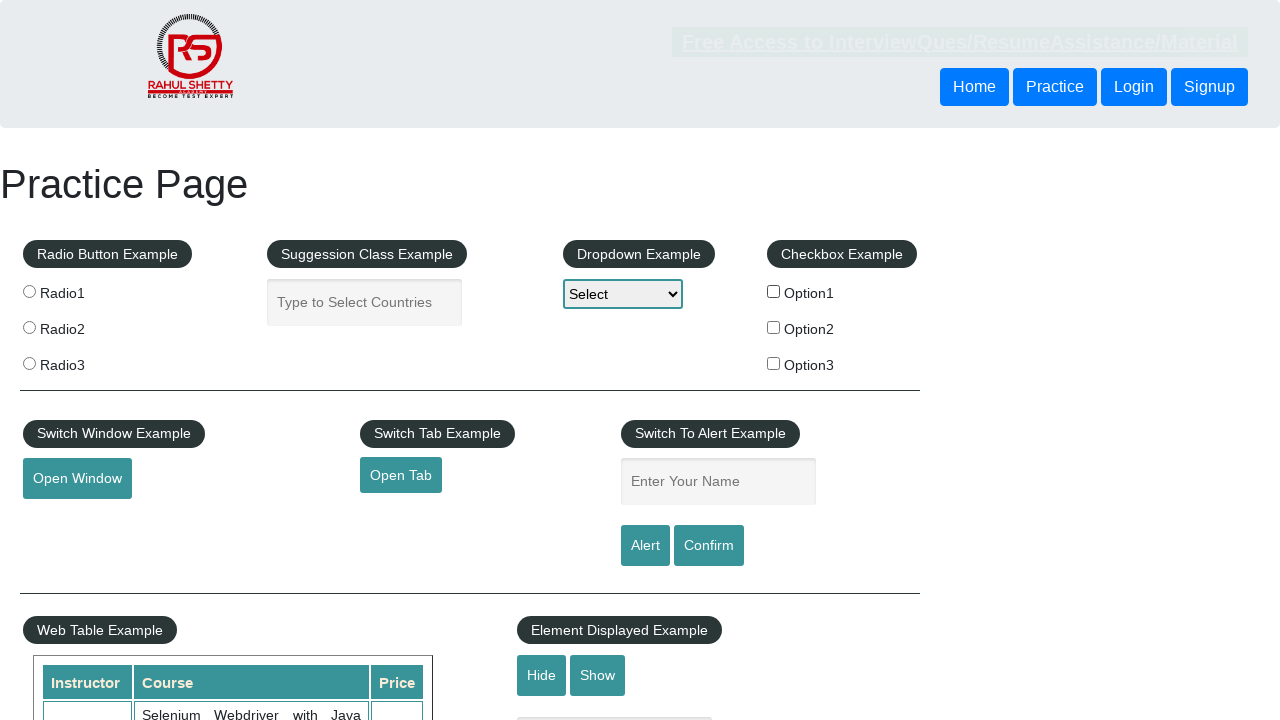

Verified that the first checkbox is unchecked
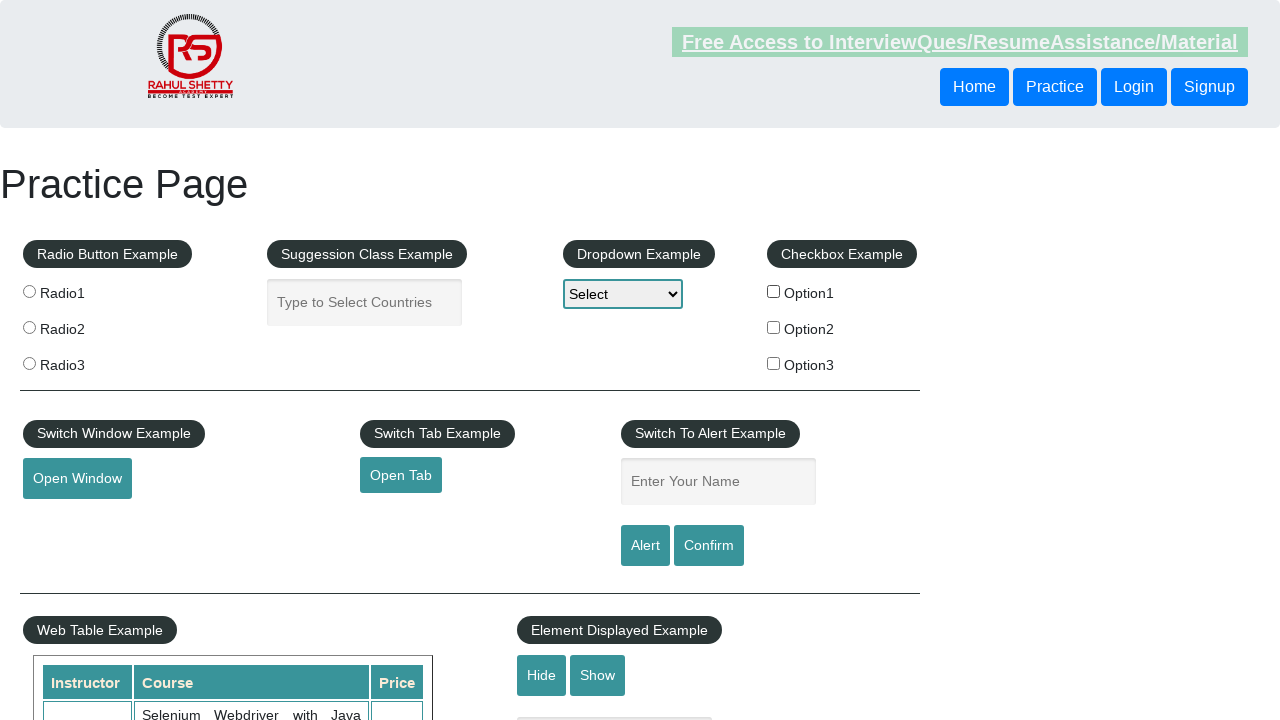

Counted total checkboxes on the page: 3
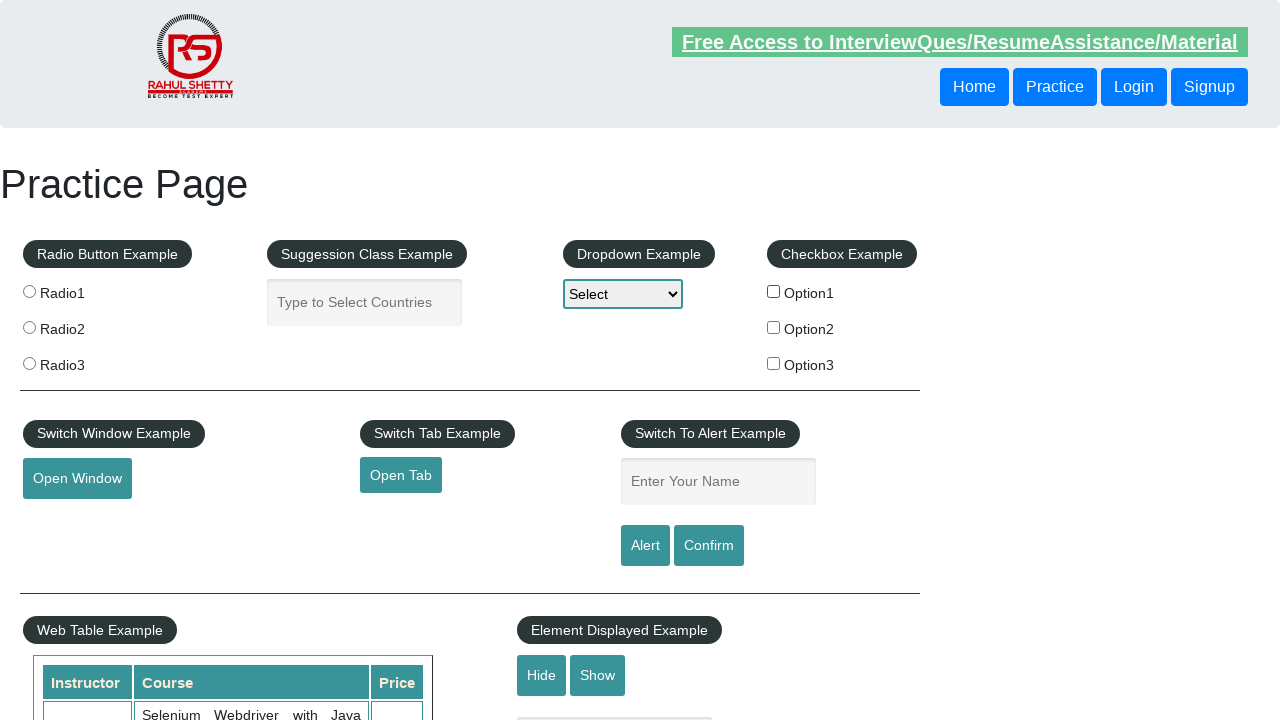

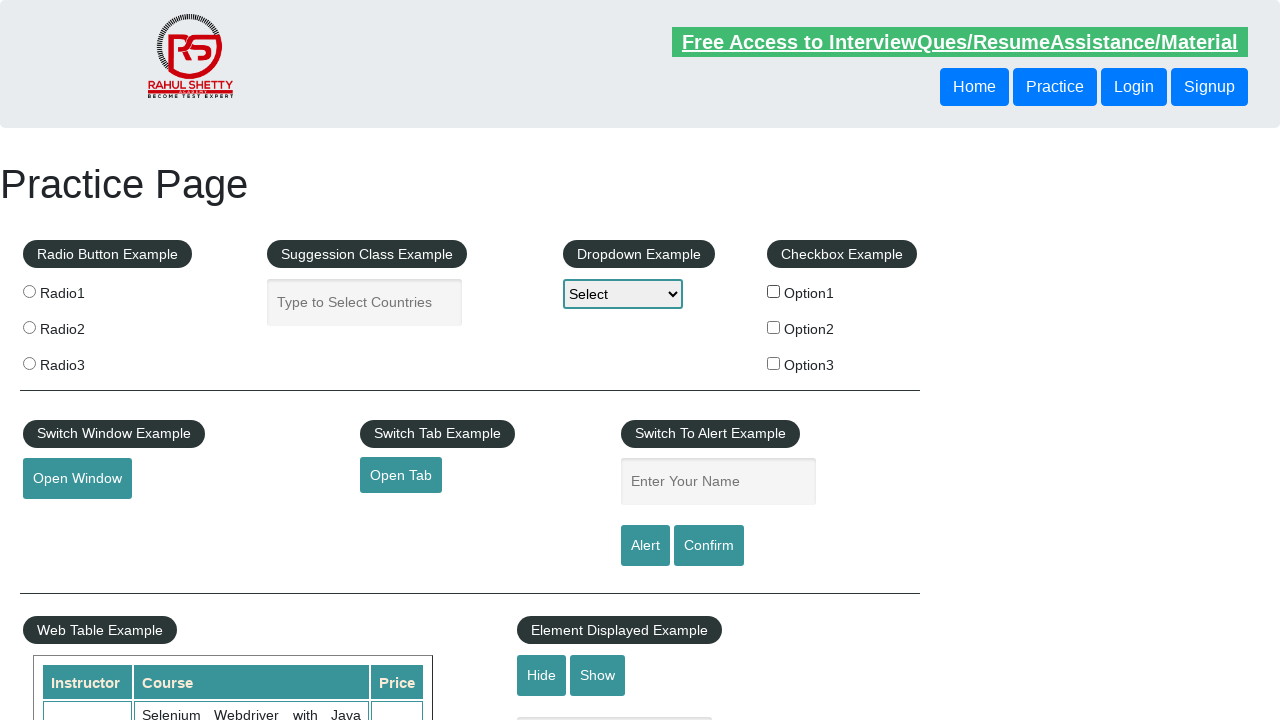